Tests drag and drop by offset functionality, dragging element A to element B's position using coordinates

Starting URL: https://crossbrowsertesting.github.io/drag-and-drop

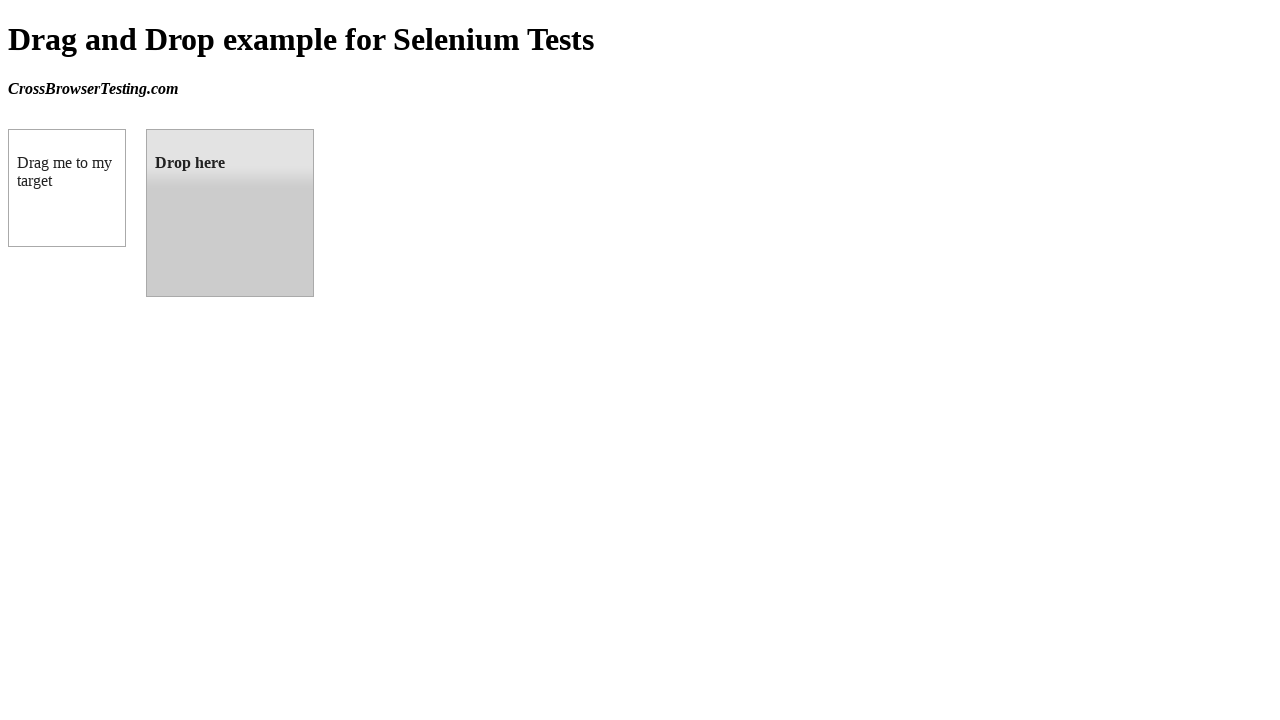

Located draggable source element
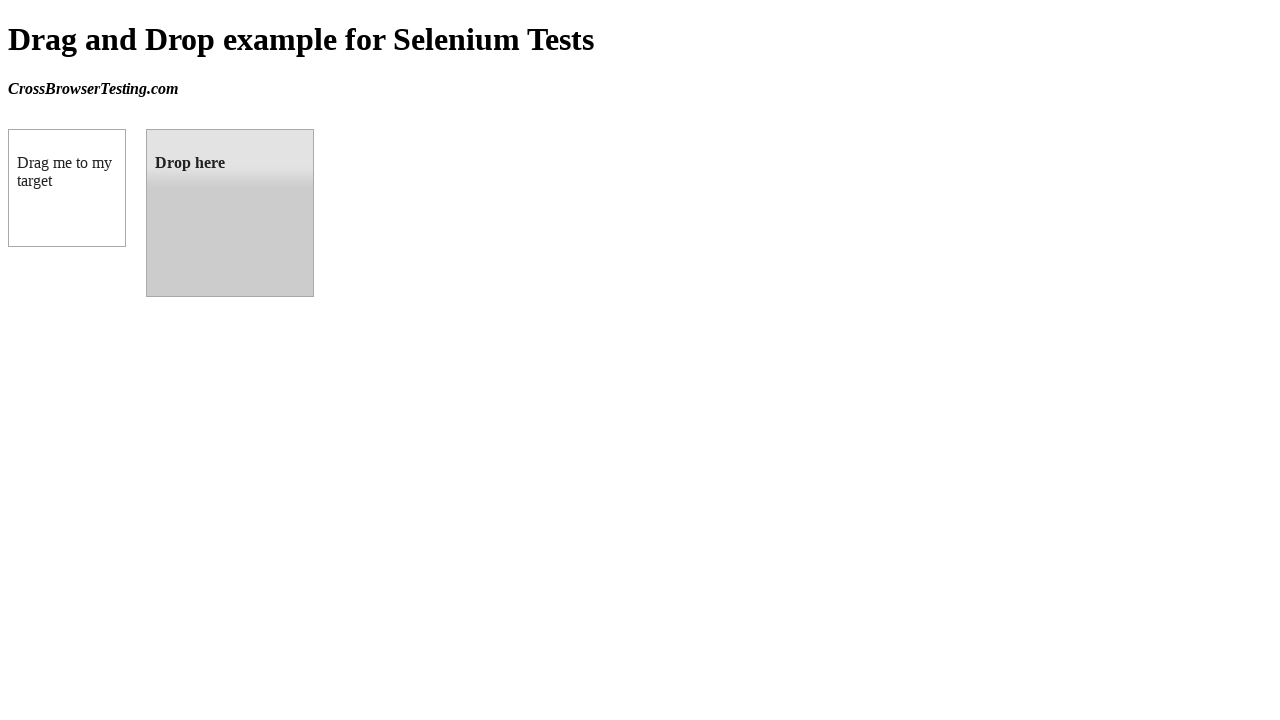

Located droppable target element
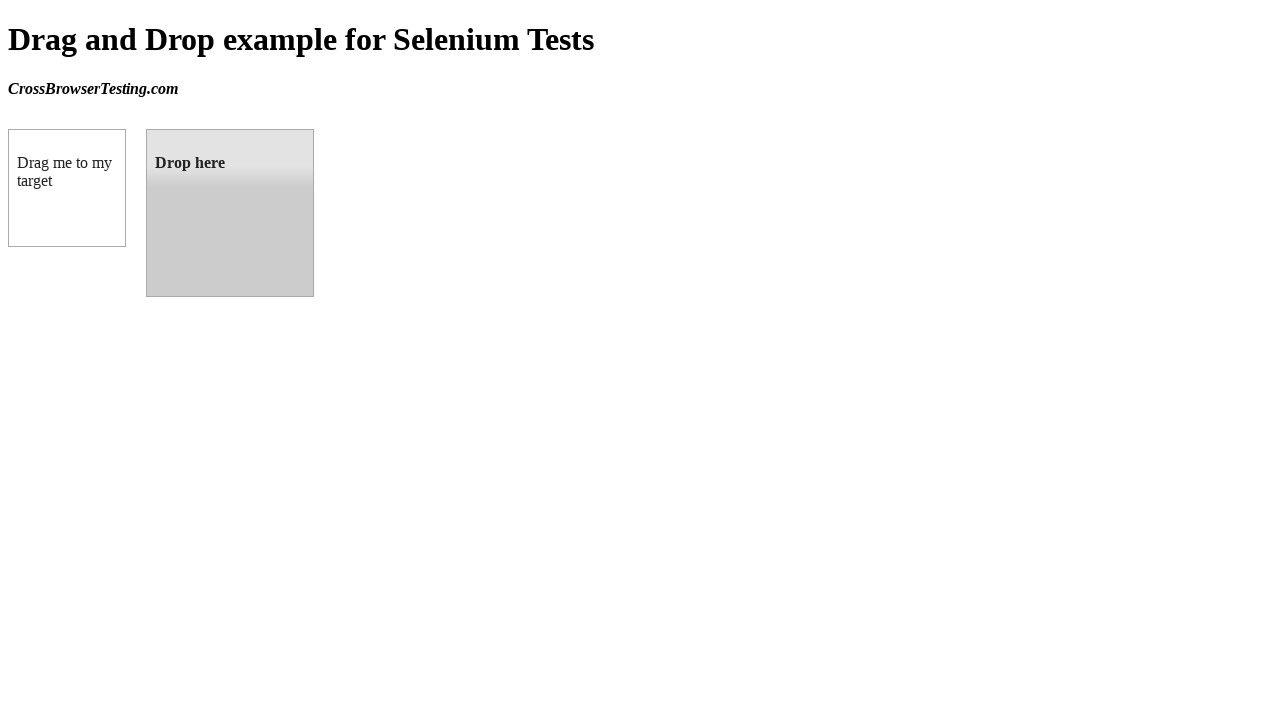

Retrieved bounding box of target element
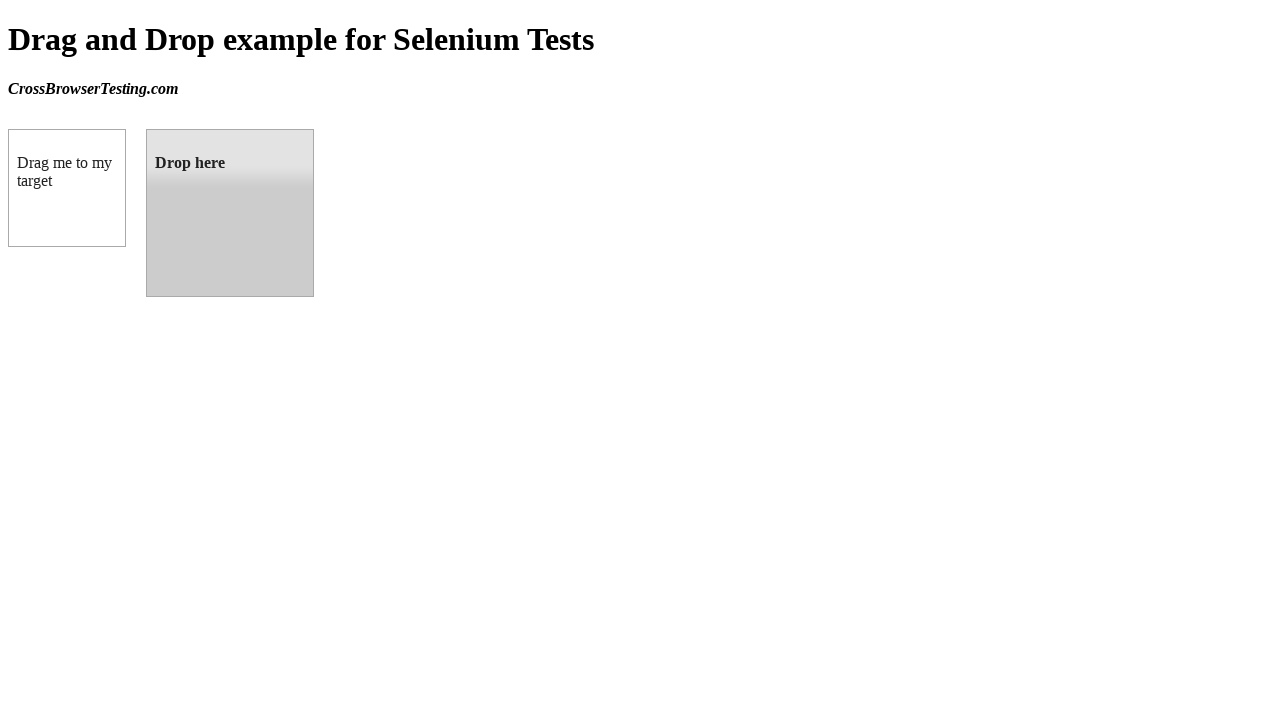

Retrieved bounding box of source element
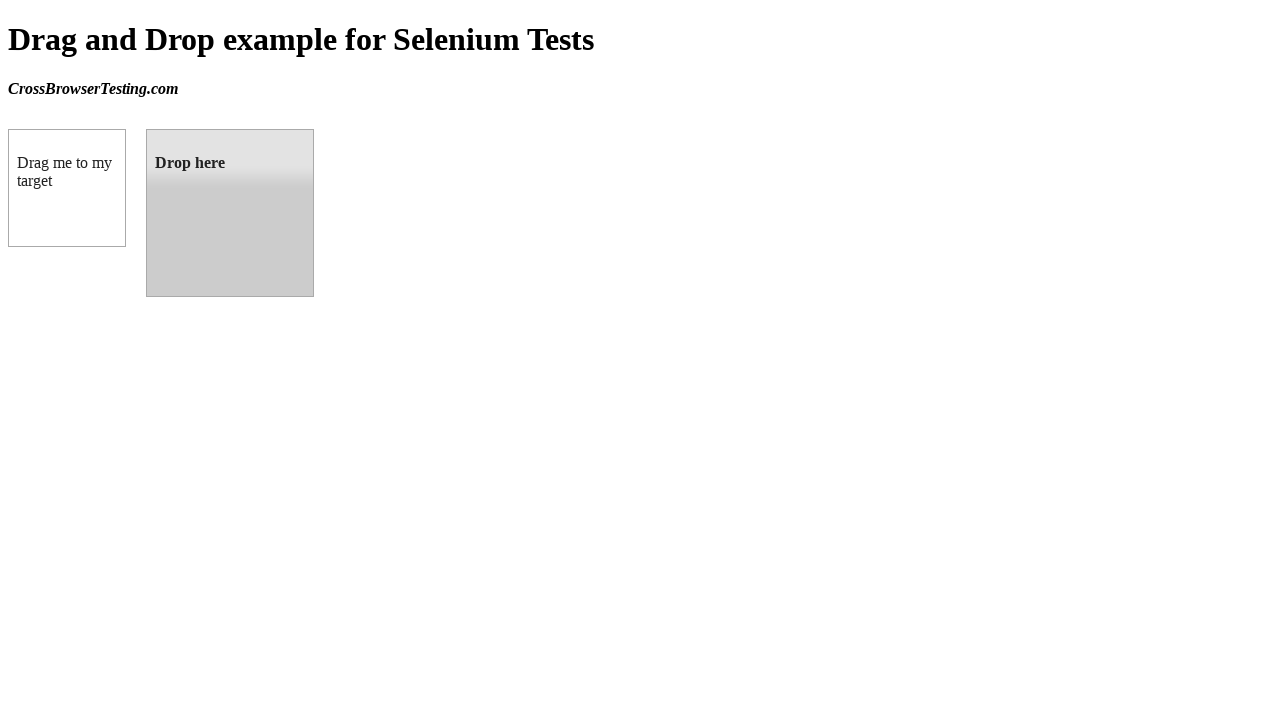

Calculated drag offset: x=138, y=0
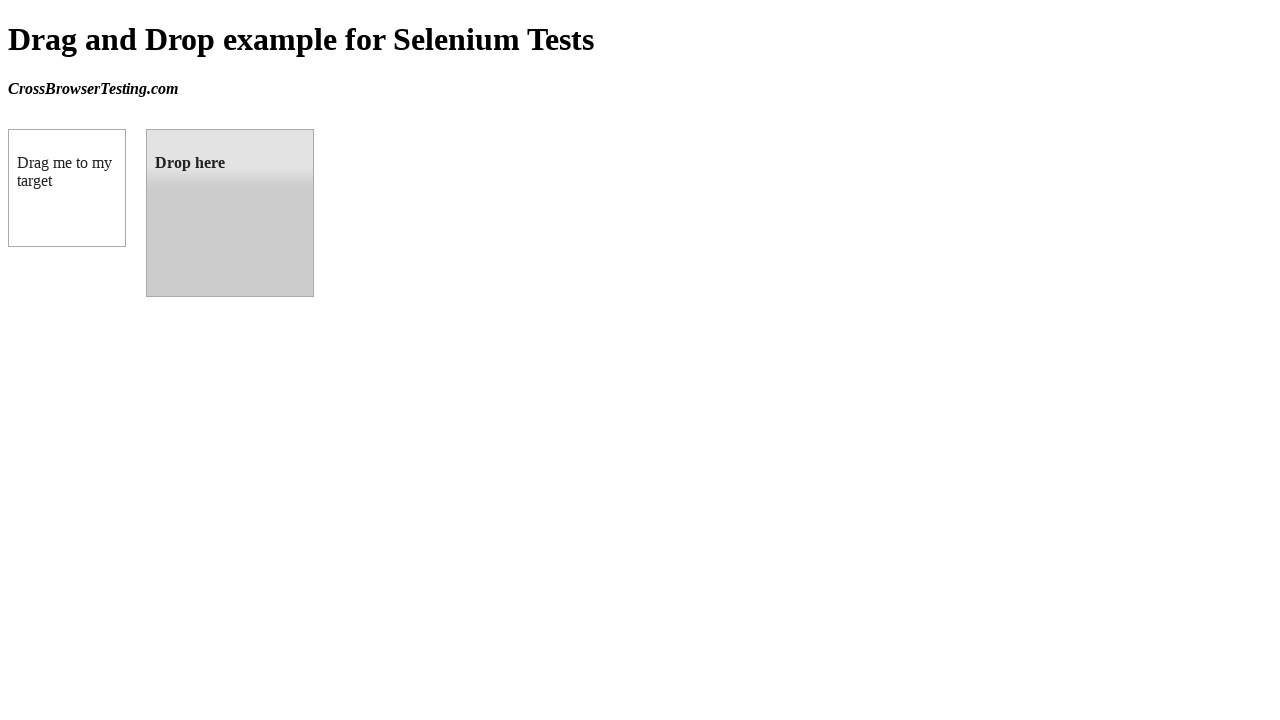

Dragged element A to element B's position at (230, 213)
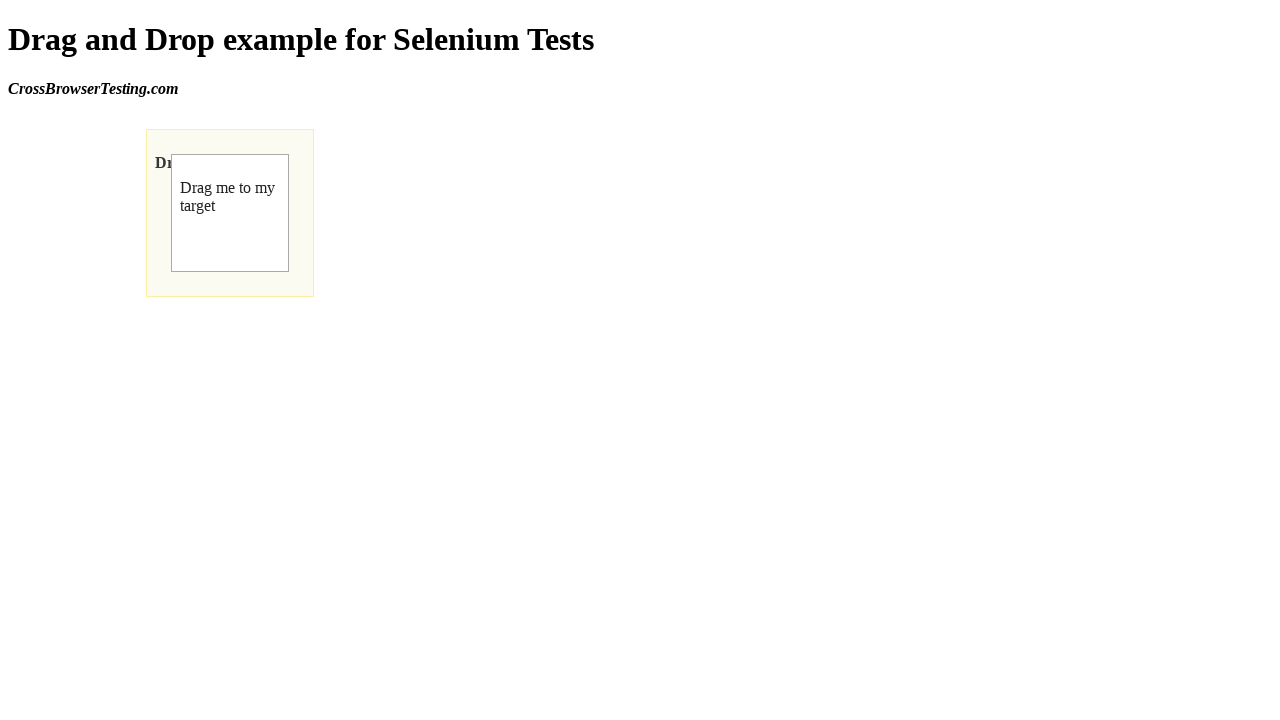

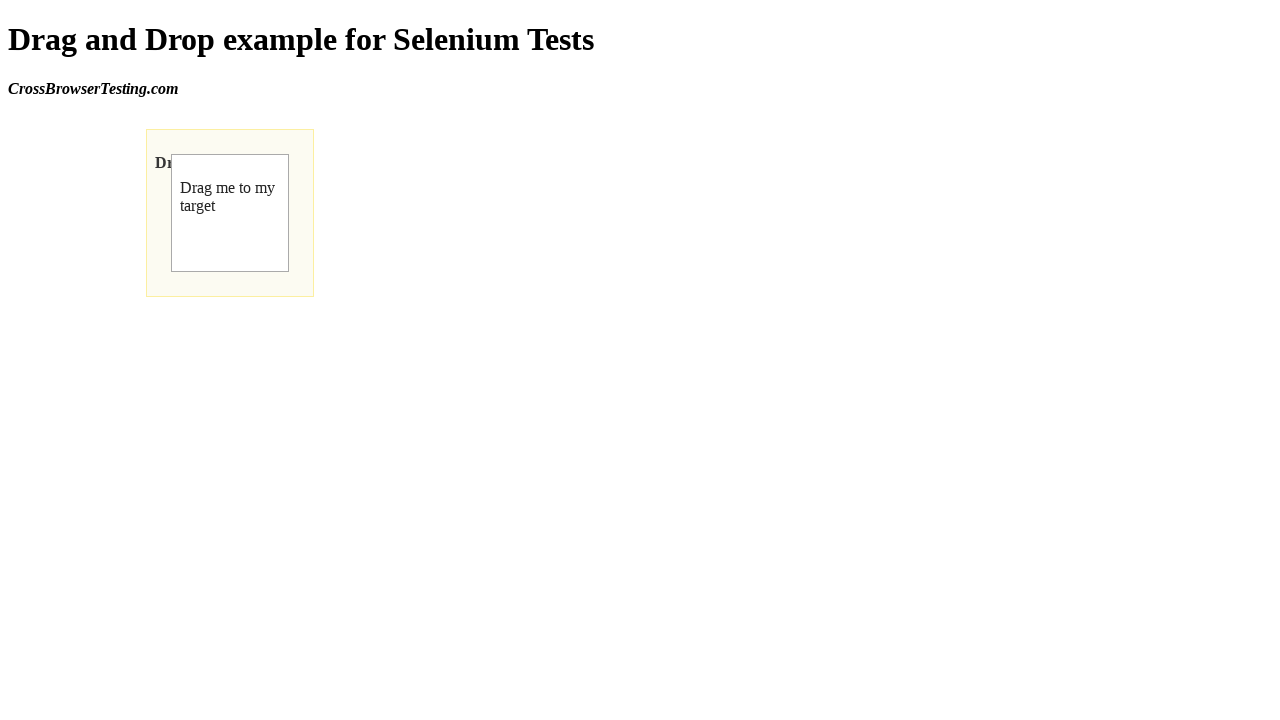